Tests login form validation by submitting a username with an empty password field and verifying the password required error message

Starting URL: https://www.saucedemo.com/

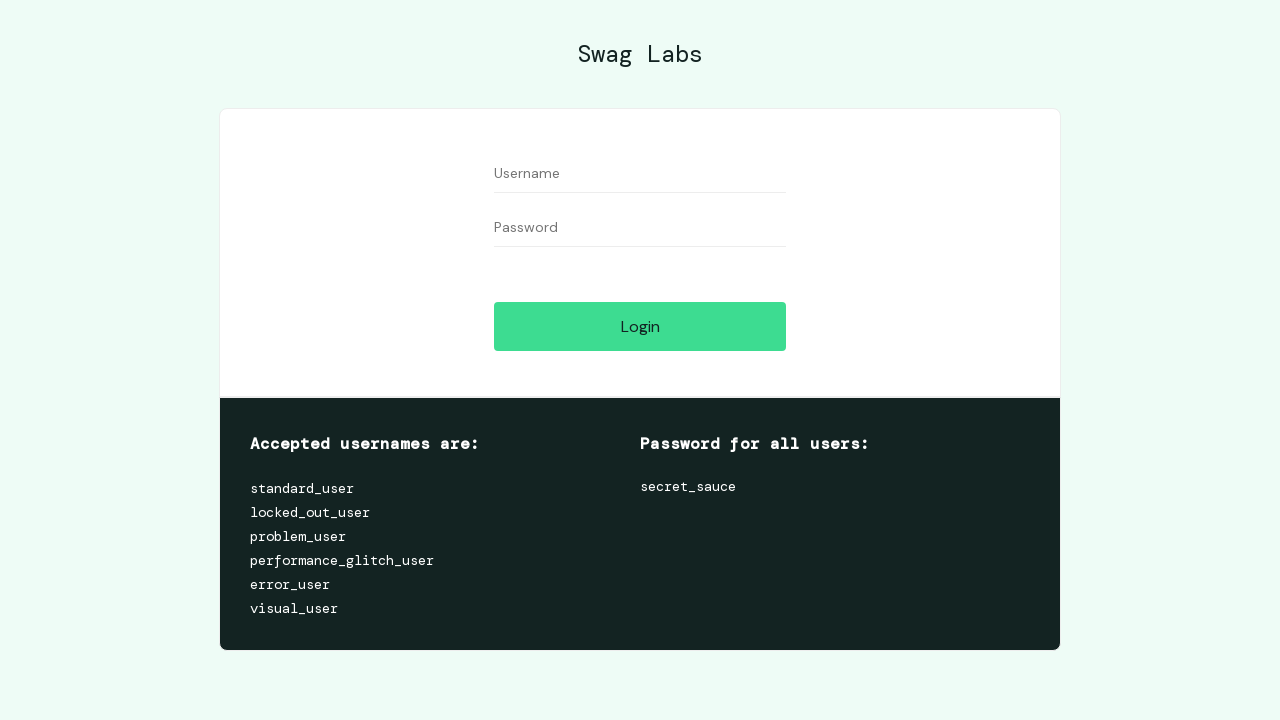

Filled username field with 'burak' on #user-name
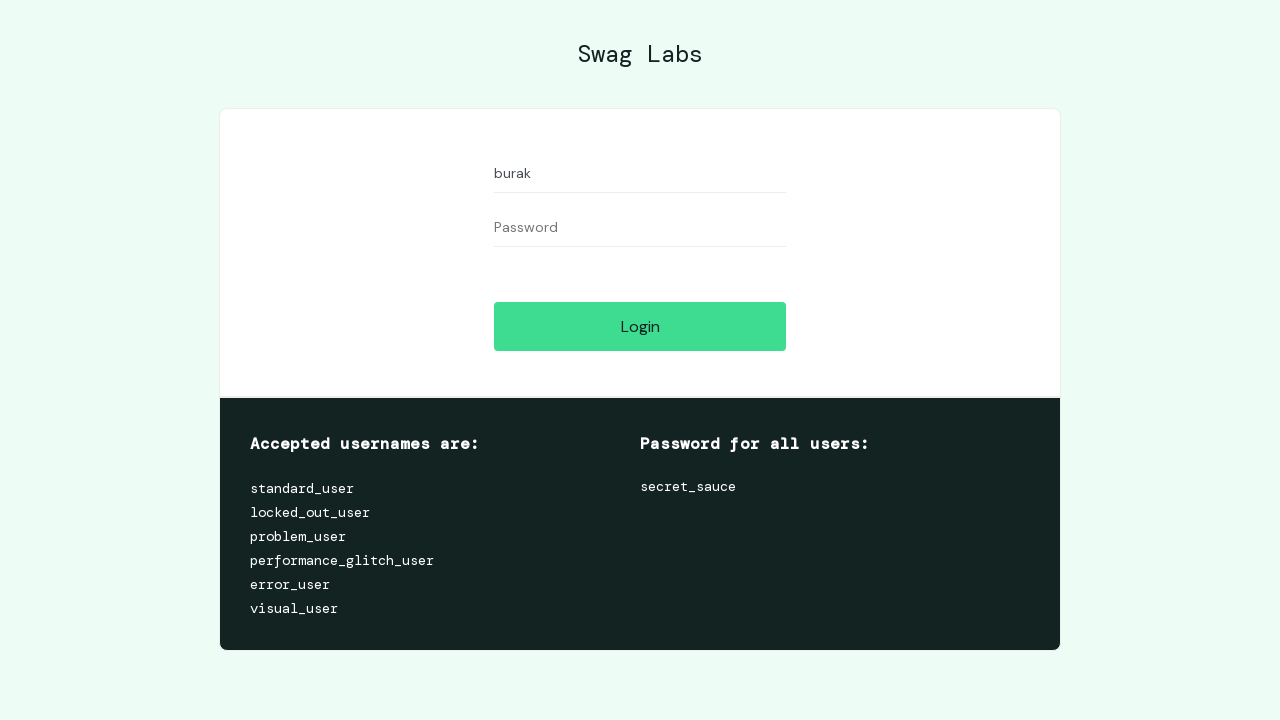

Left password field empty on #password
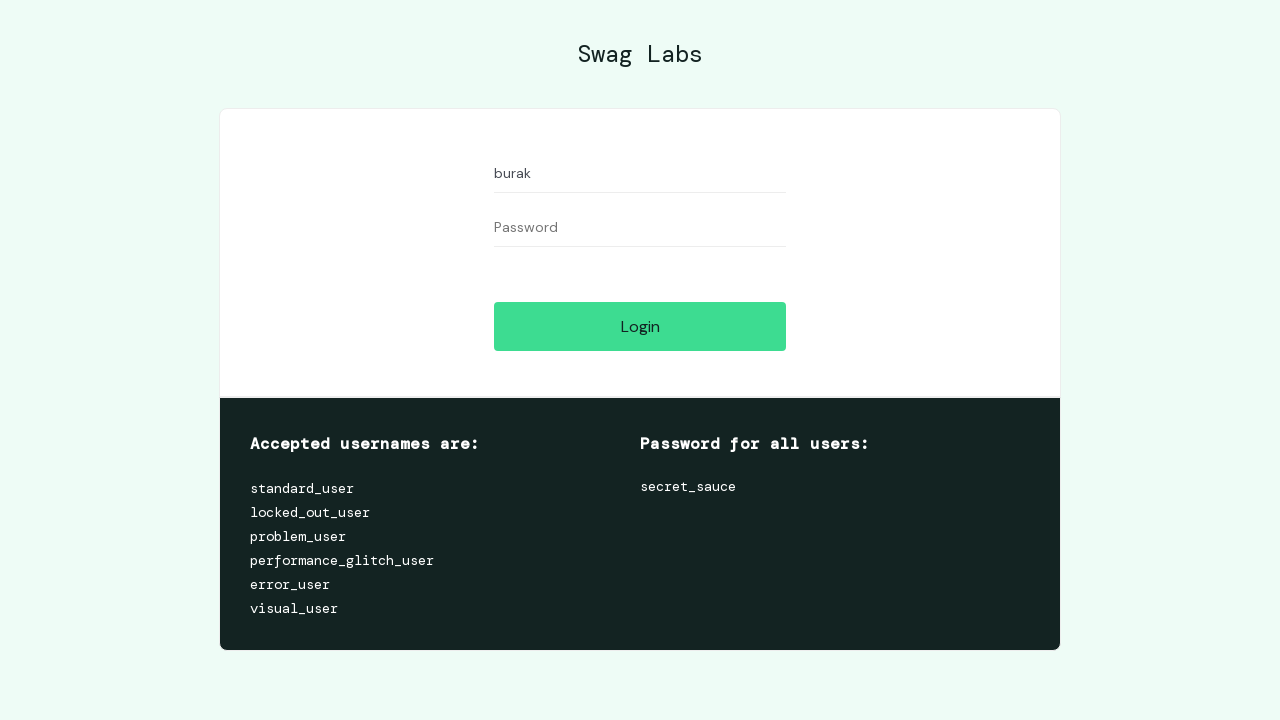

Clicked login button at (640, 326) on #login-button
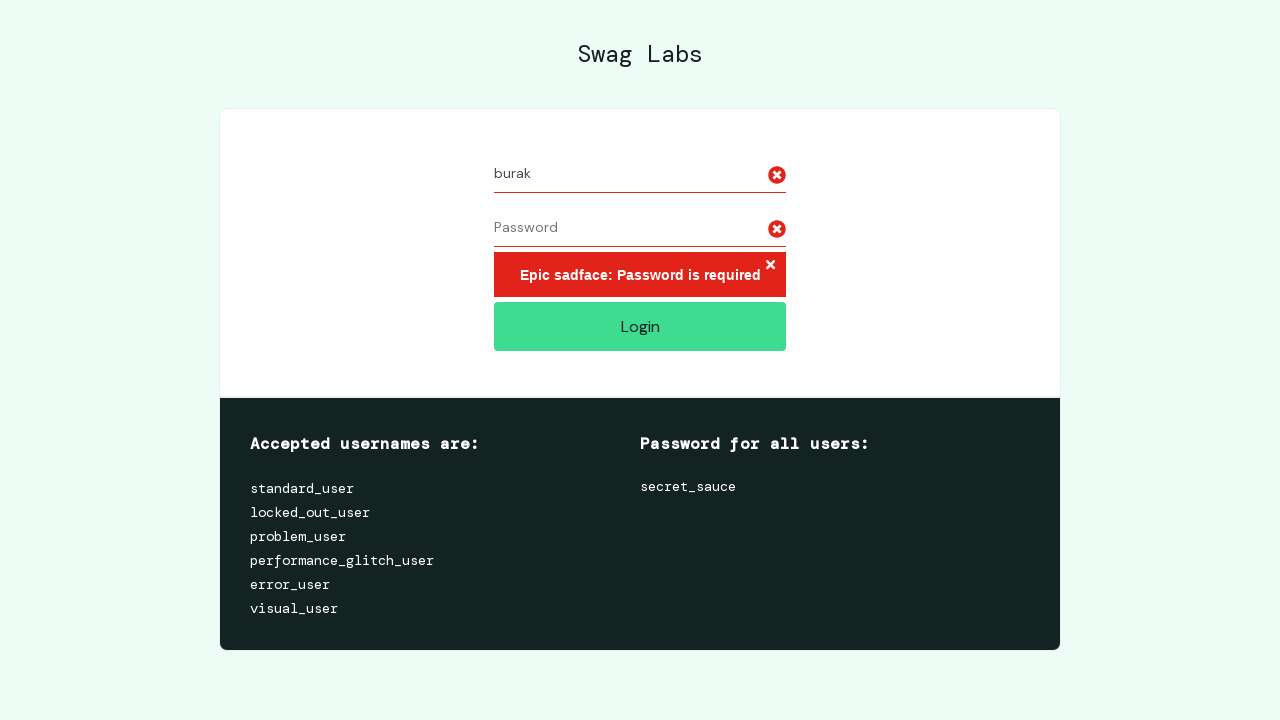

Password required error message appeared
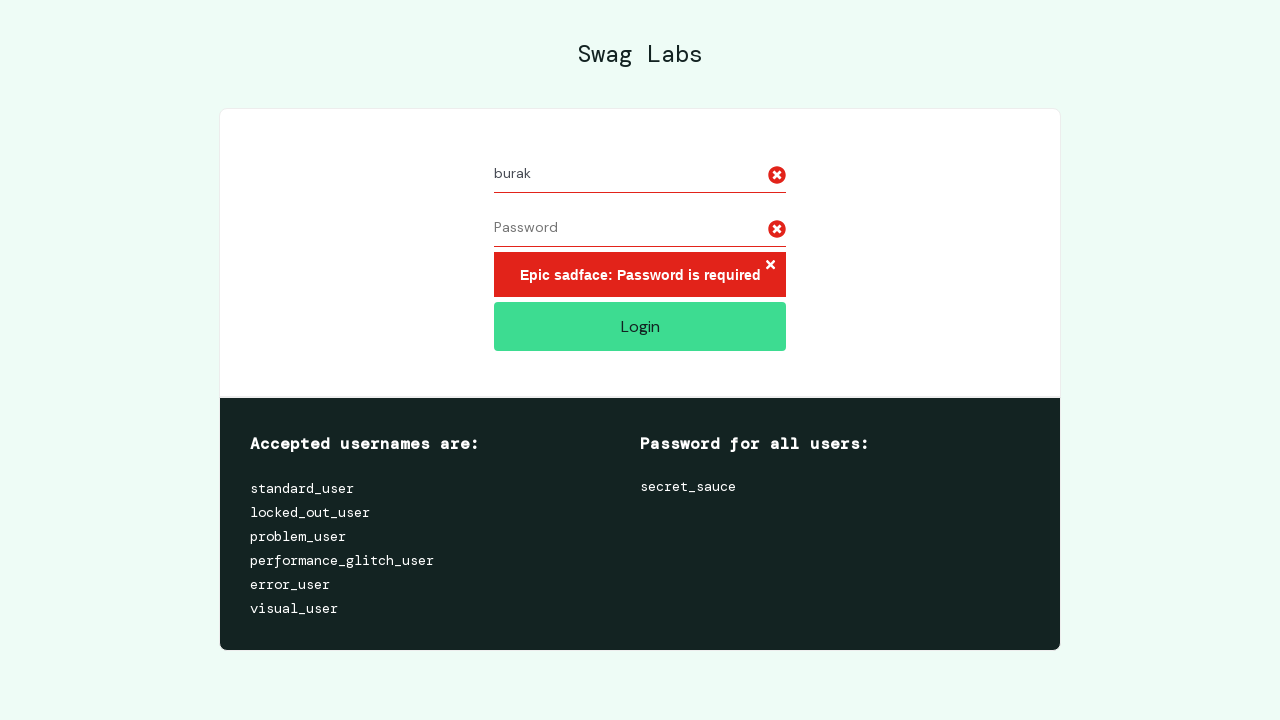

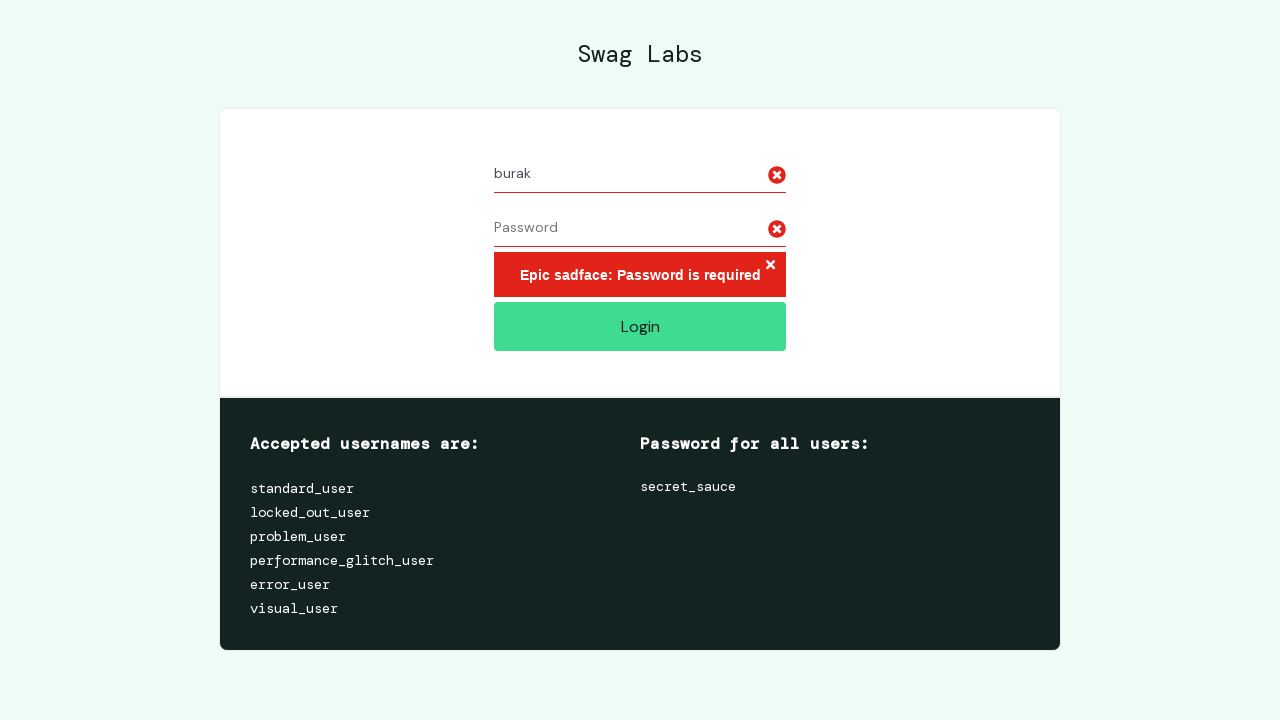